Navigates to an Angular demo application and clicks the library button to navigate to the library section

Starting URL: https://rahulshettyacademy.com/angularAppdemo/

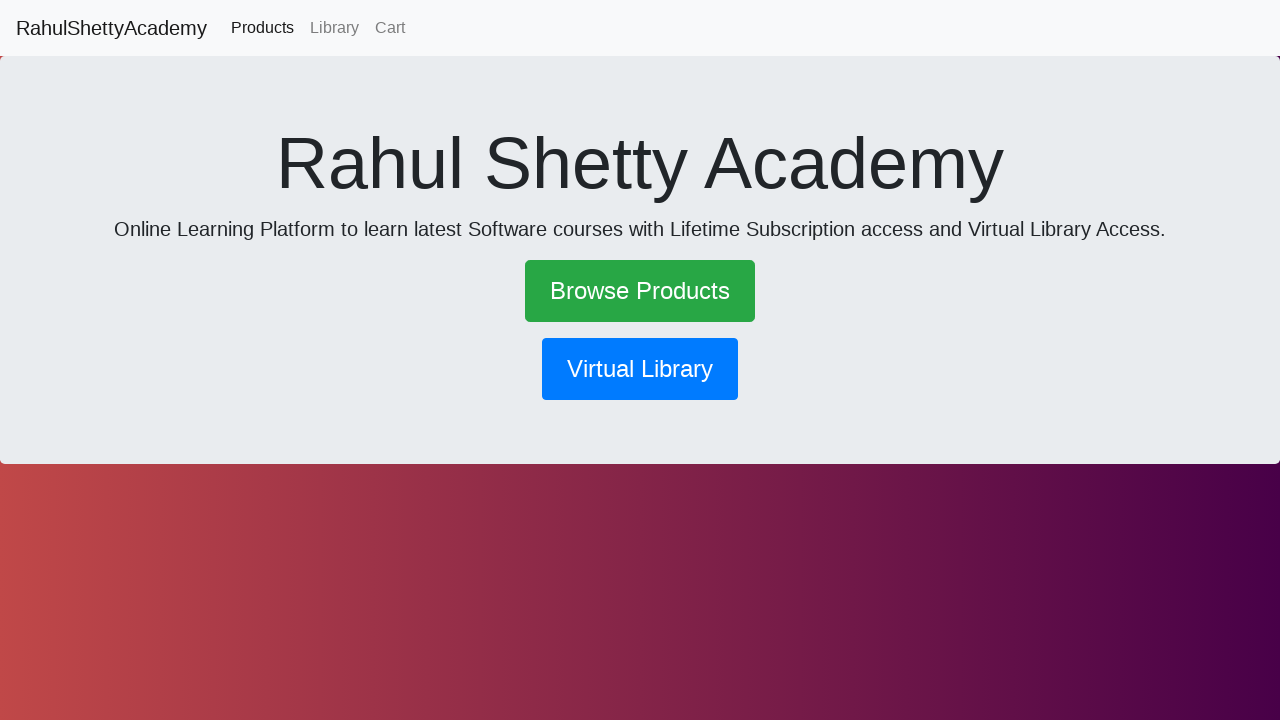

Navigated to Angular demo application at https://rahulshettyacademy.com/angularAppdemo/
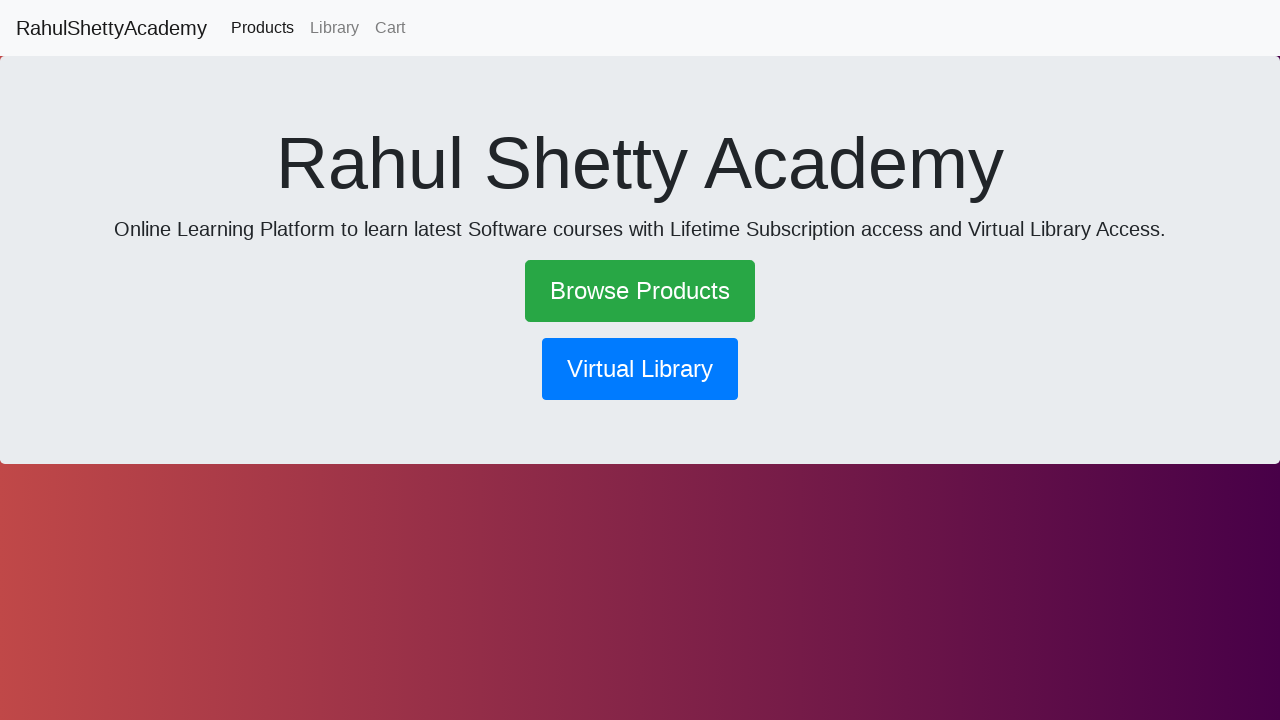

Clicked library button to navigate to the library section at (640, 369) on button[routerlink='/library']
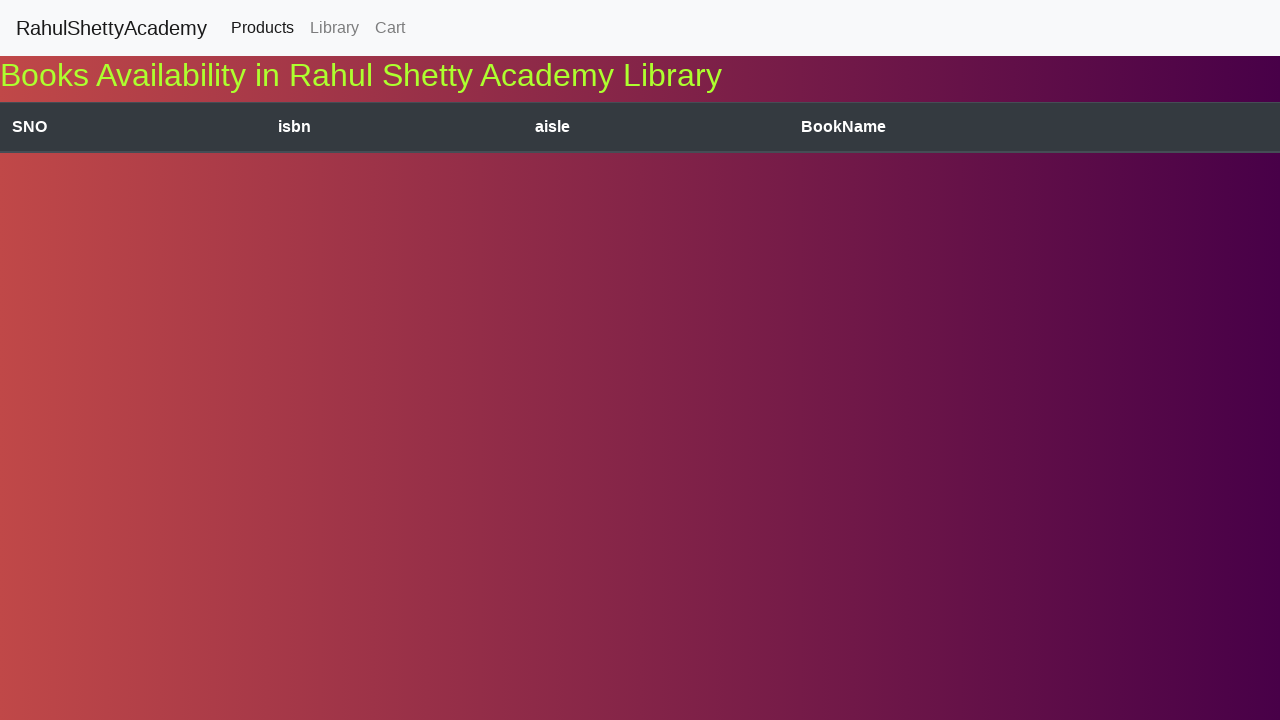

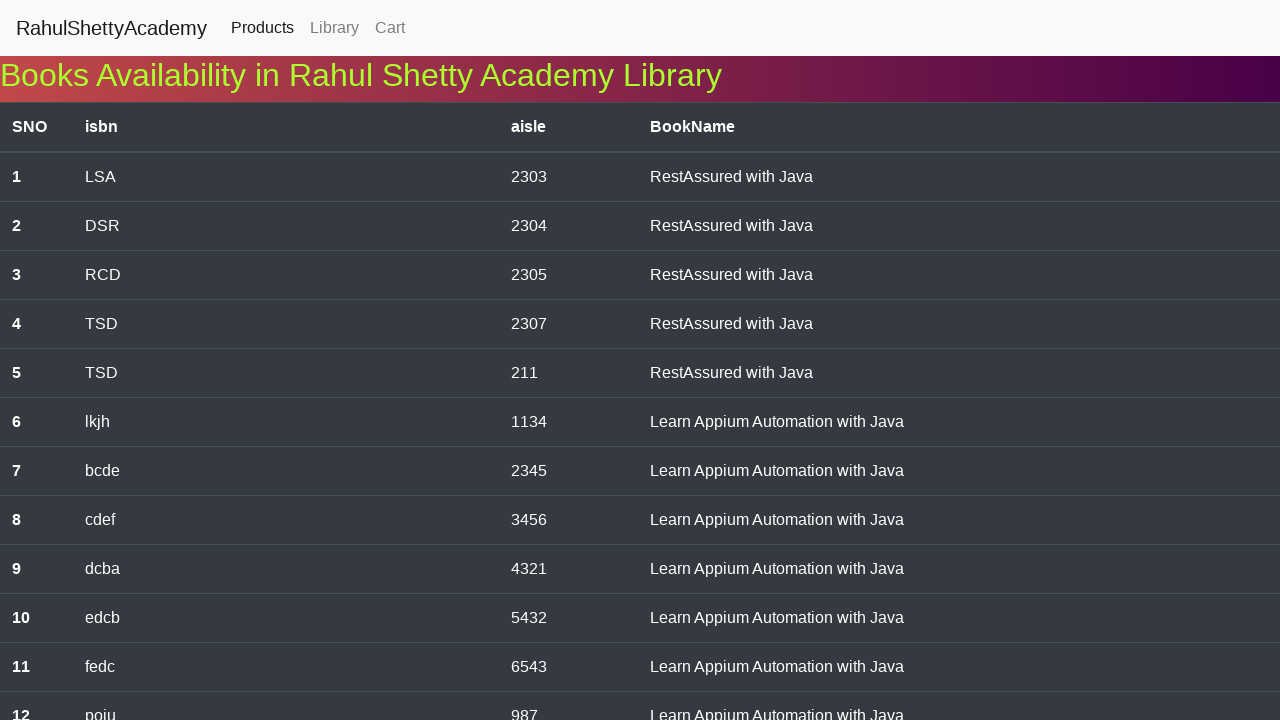